Navigates to a practice testing site, scrolls to the bottom of the page, and clicks on an "Expand Testing" link

Starting URL: https://practice.expandtesting.com/#examples

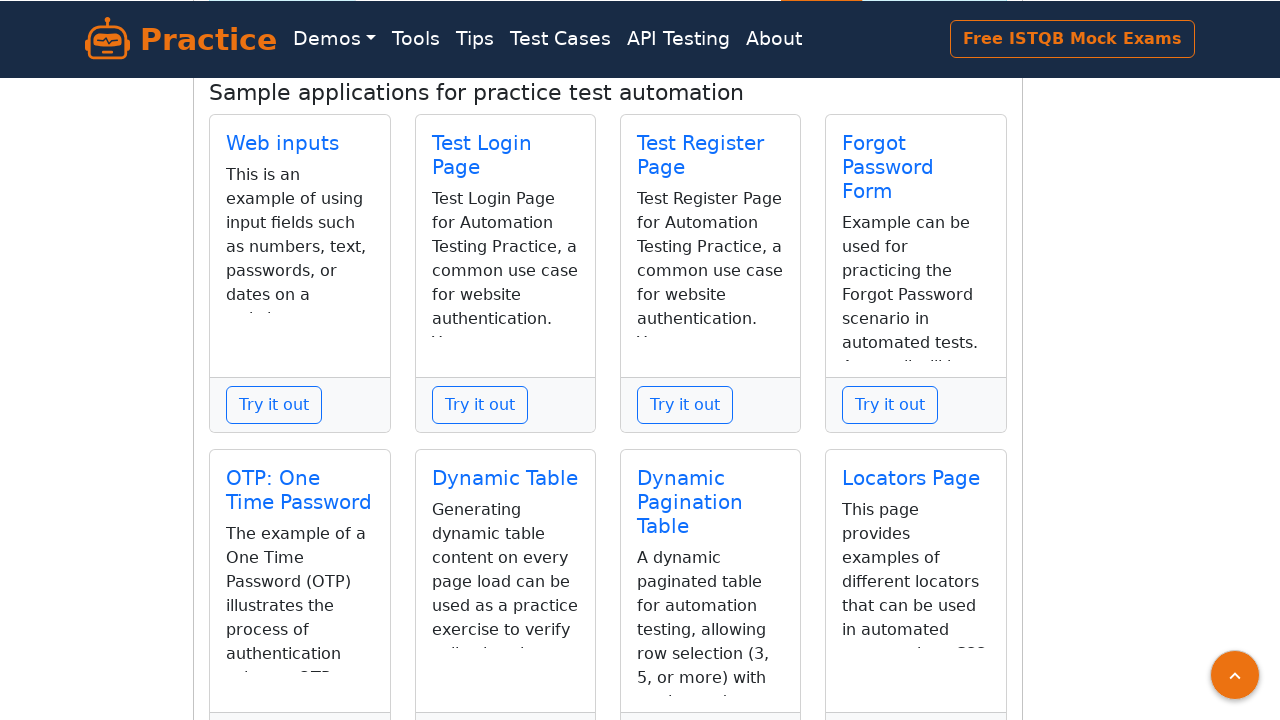

Navigated to practice testing site
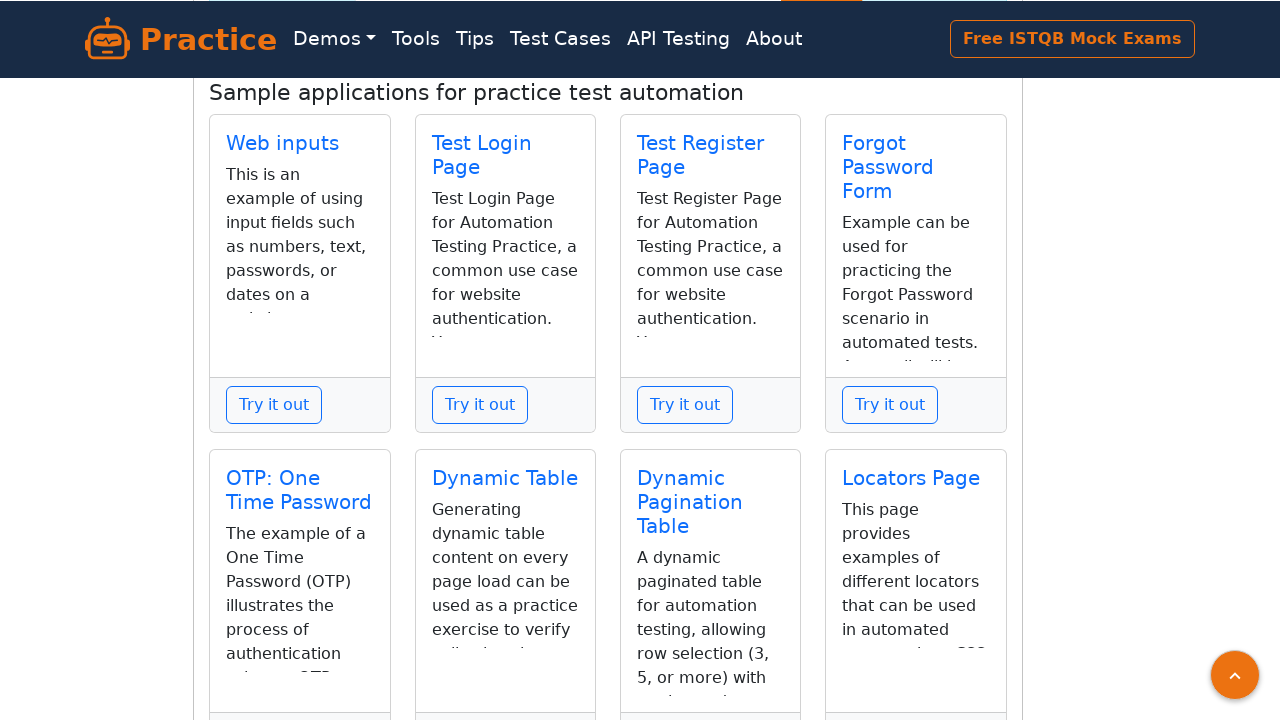

Scrolled to bottom of page
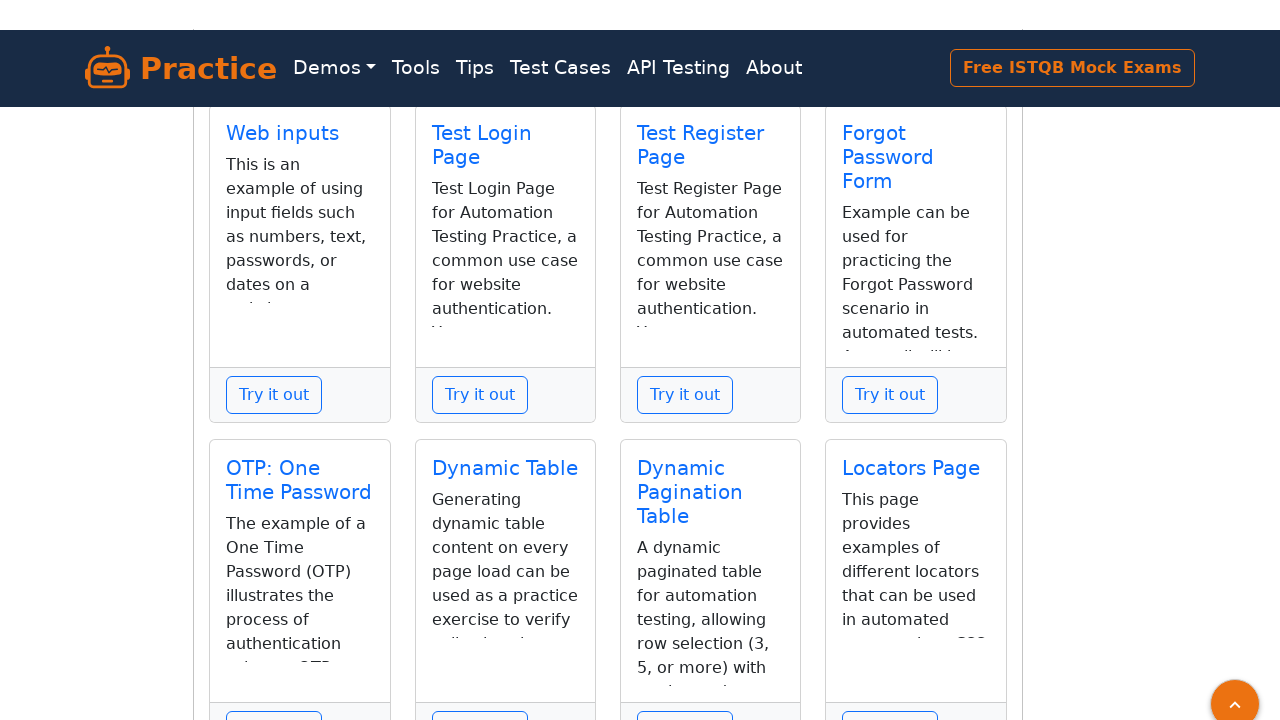

Waited 5 seconds for page to settle after scrolling
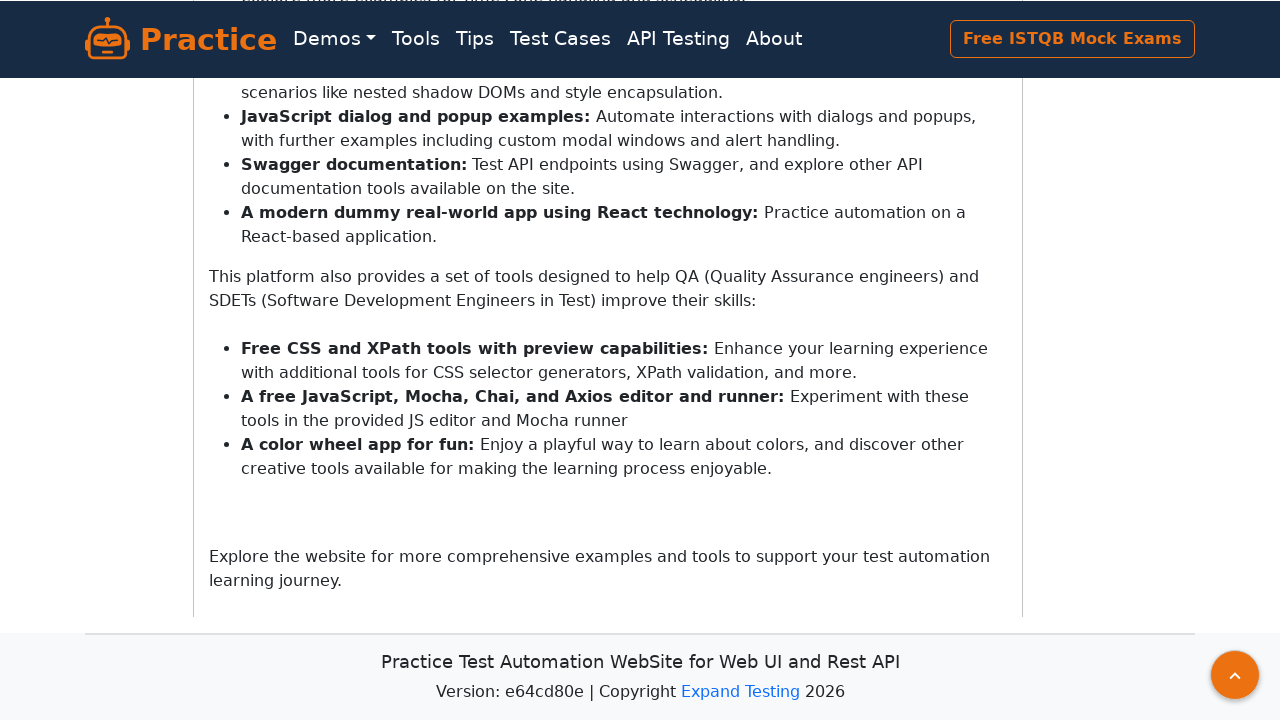

Clicked on 'Expand Testing' link at (740, 692) on text=Expand Testing
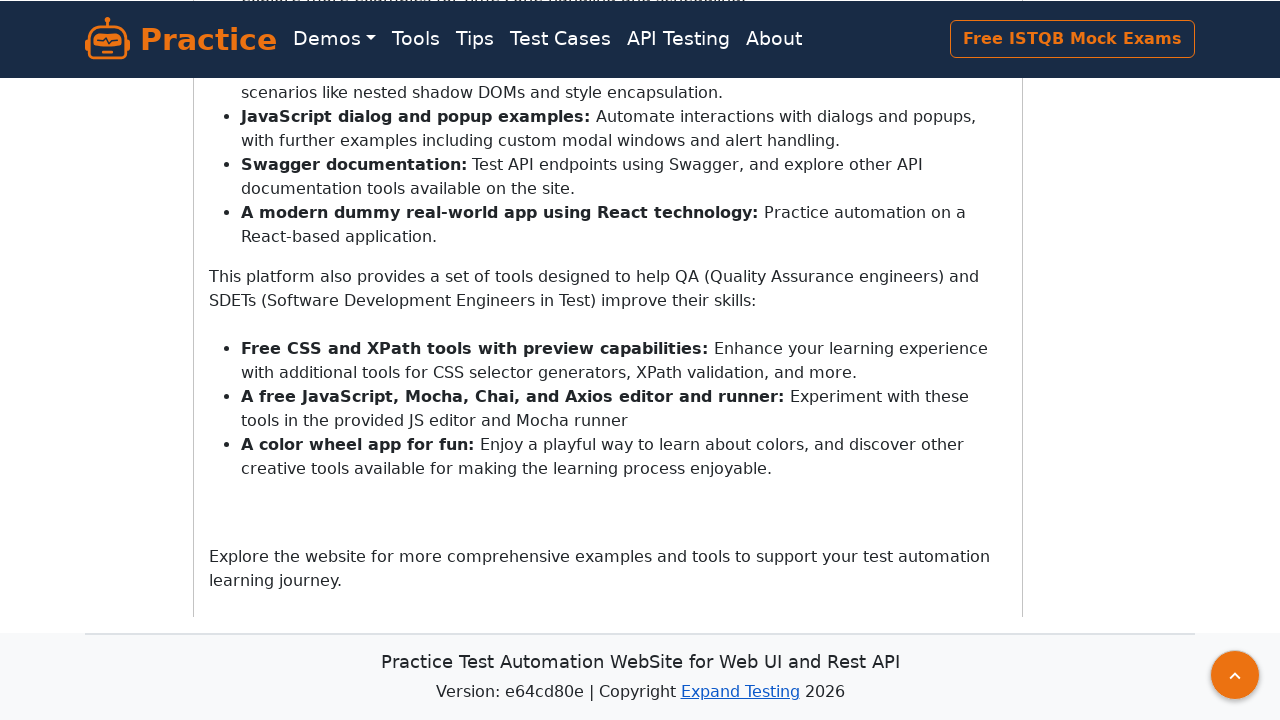

Waited 3 seconds after clicking 'Expand Testing' link
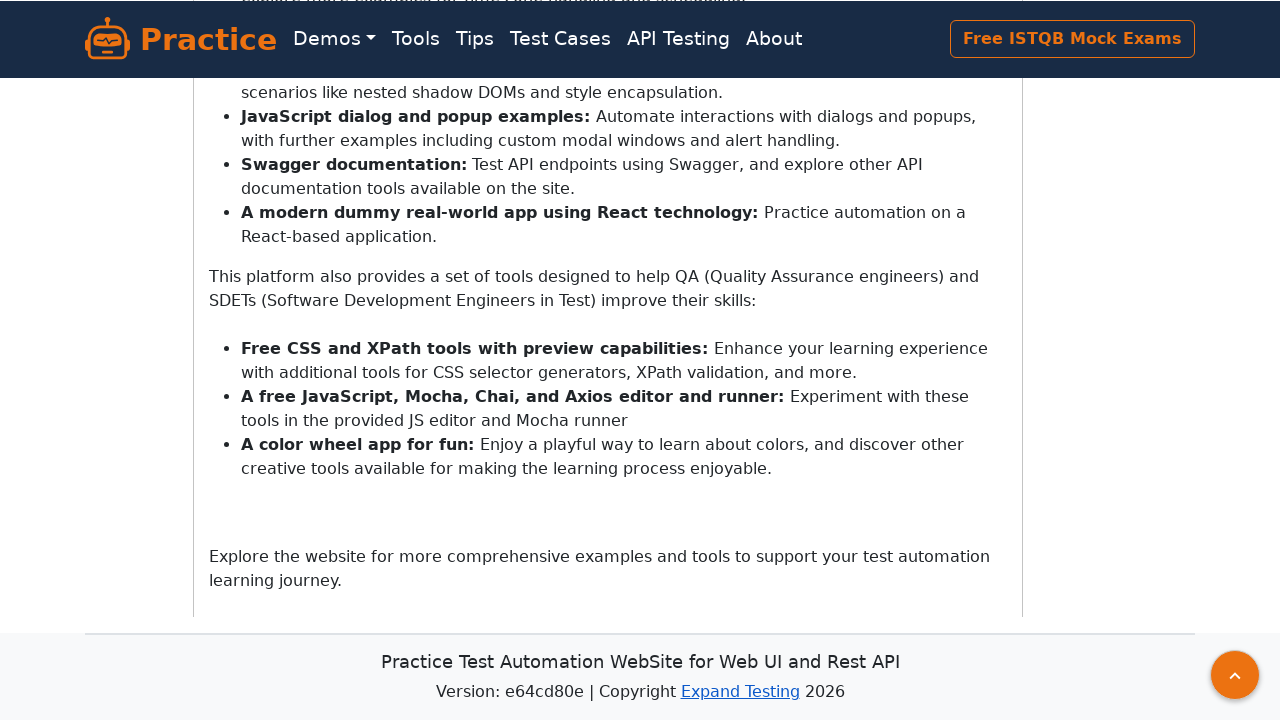

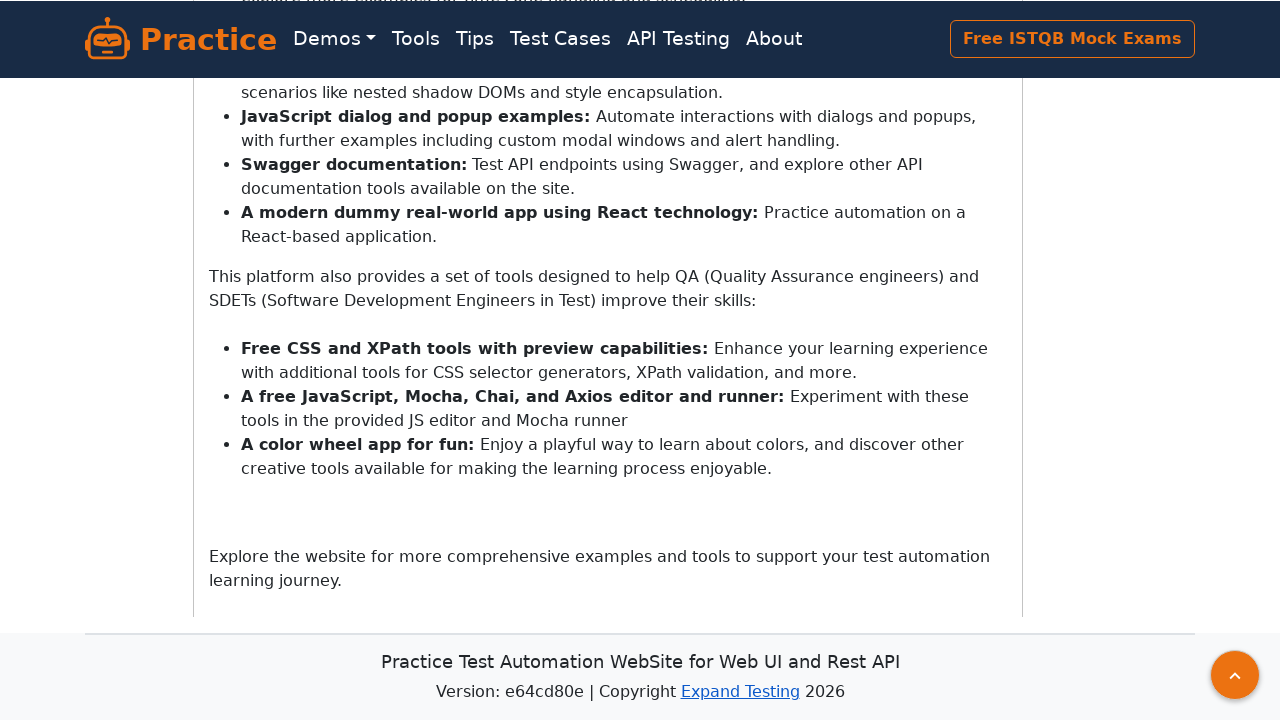